Navigates to a training support website and clicks on the "About" link to verify navigation works

Starting URL: http://v1.training-support.net/

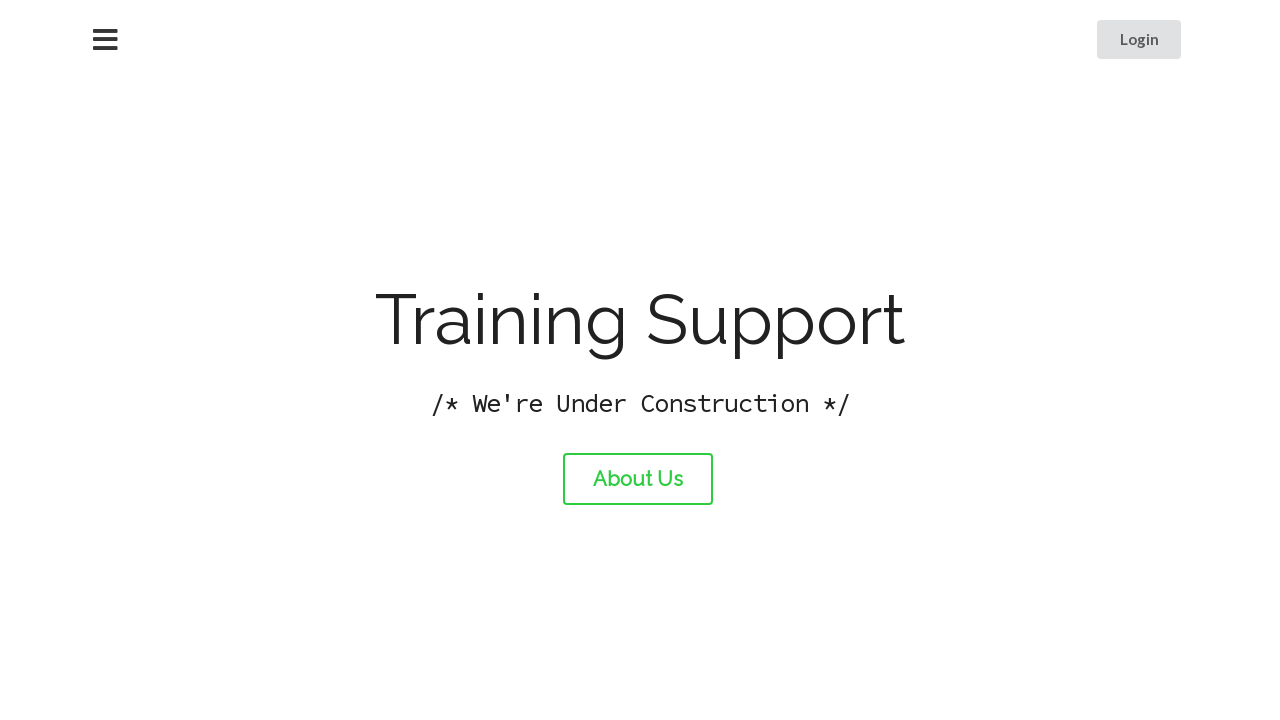

Navigated to training support website
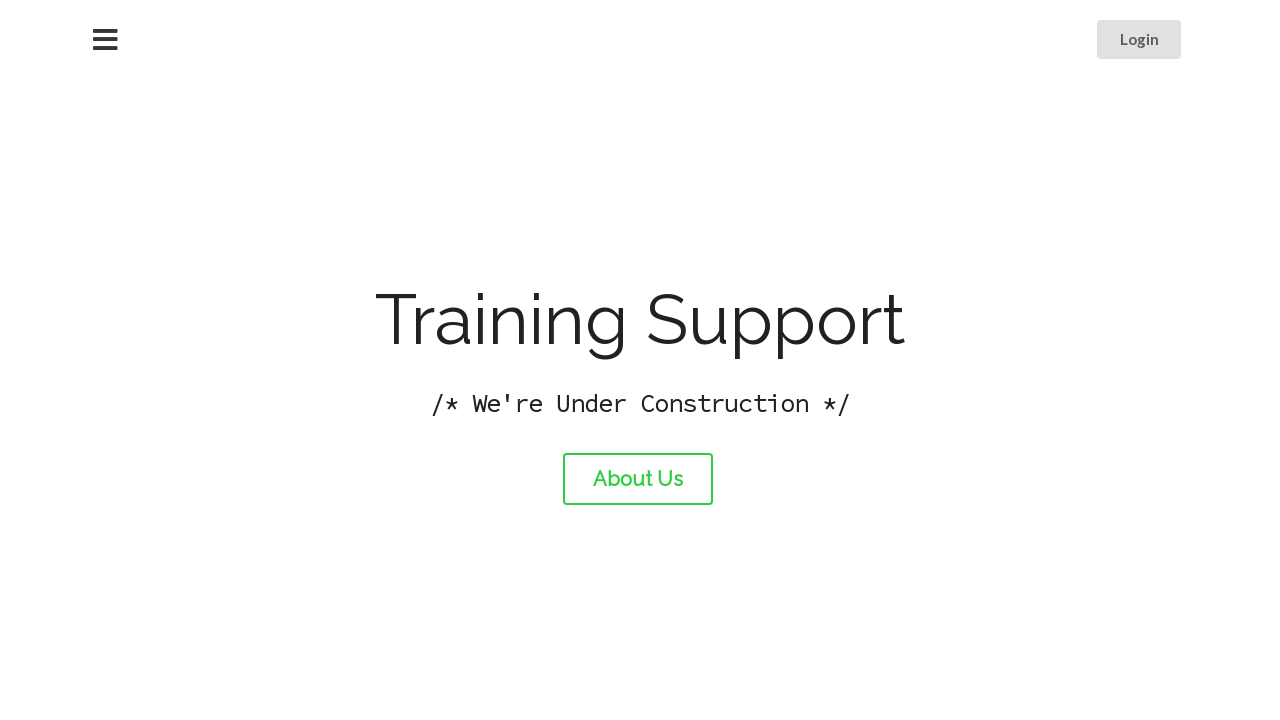

Clicked on the About link at (638, 479) on #about-link
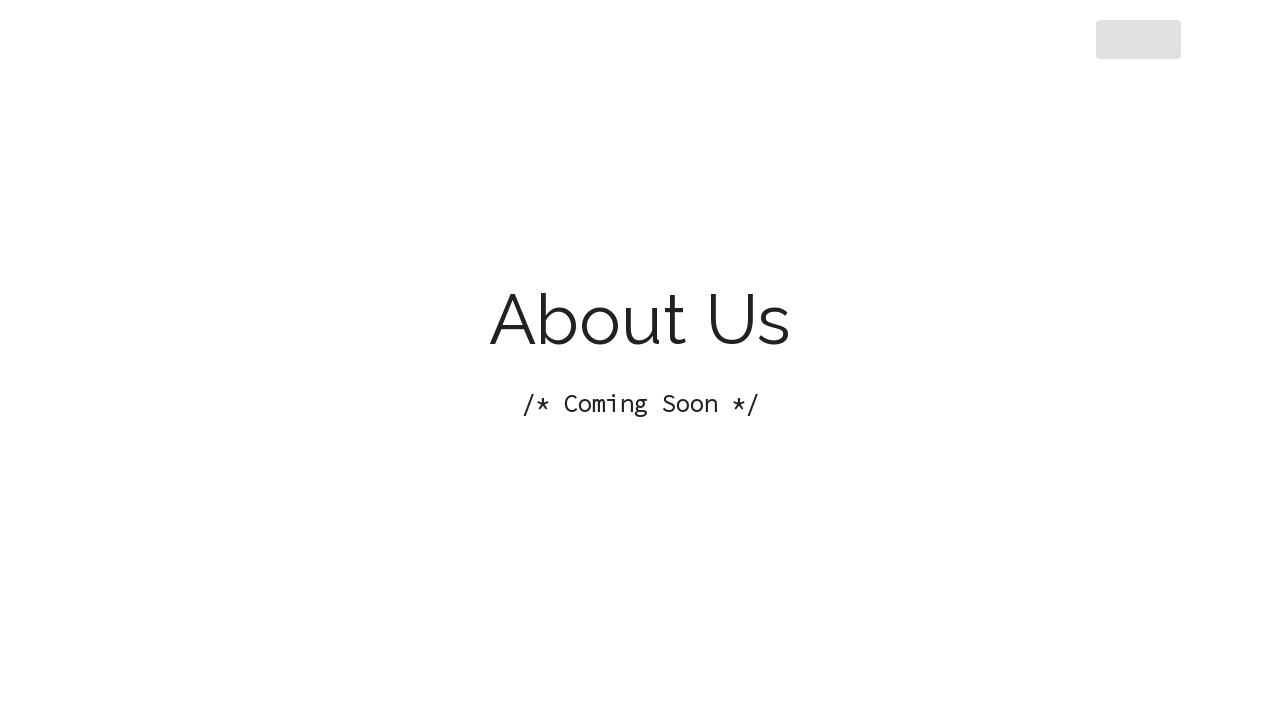

About page navigation completed and network idle
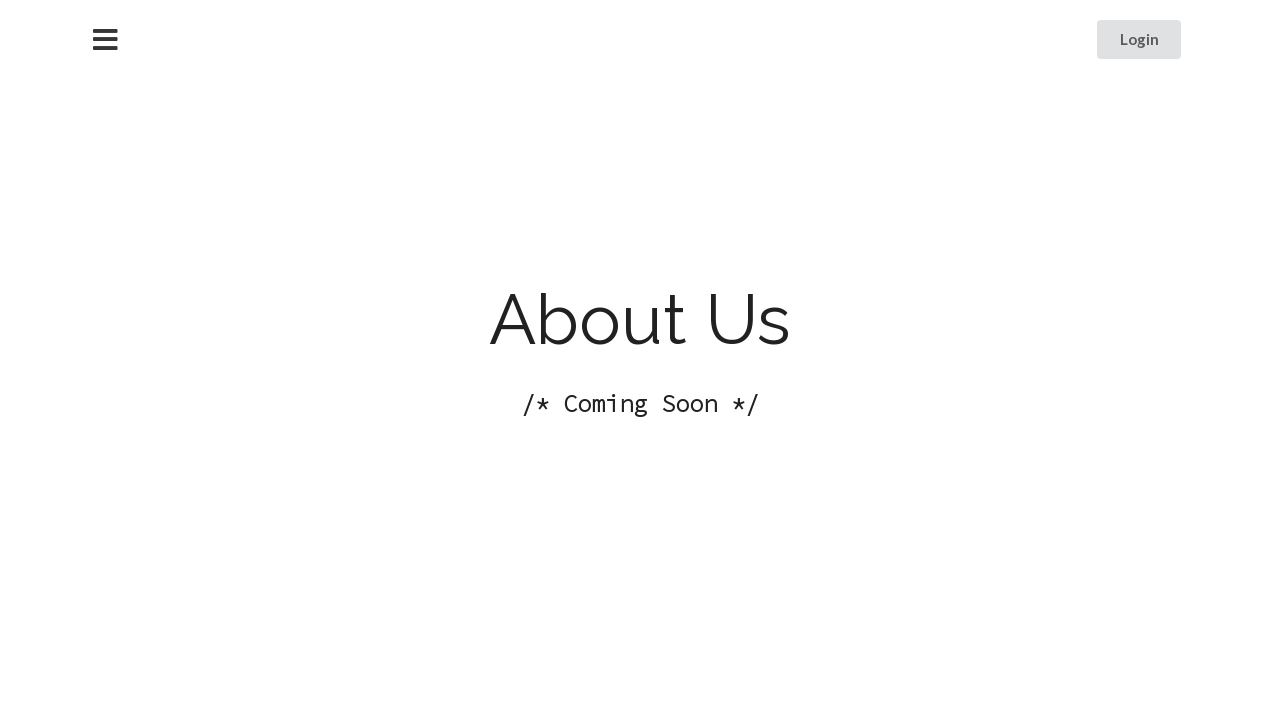

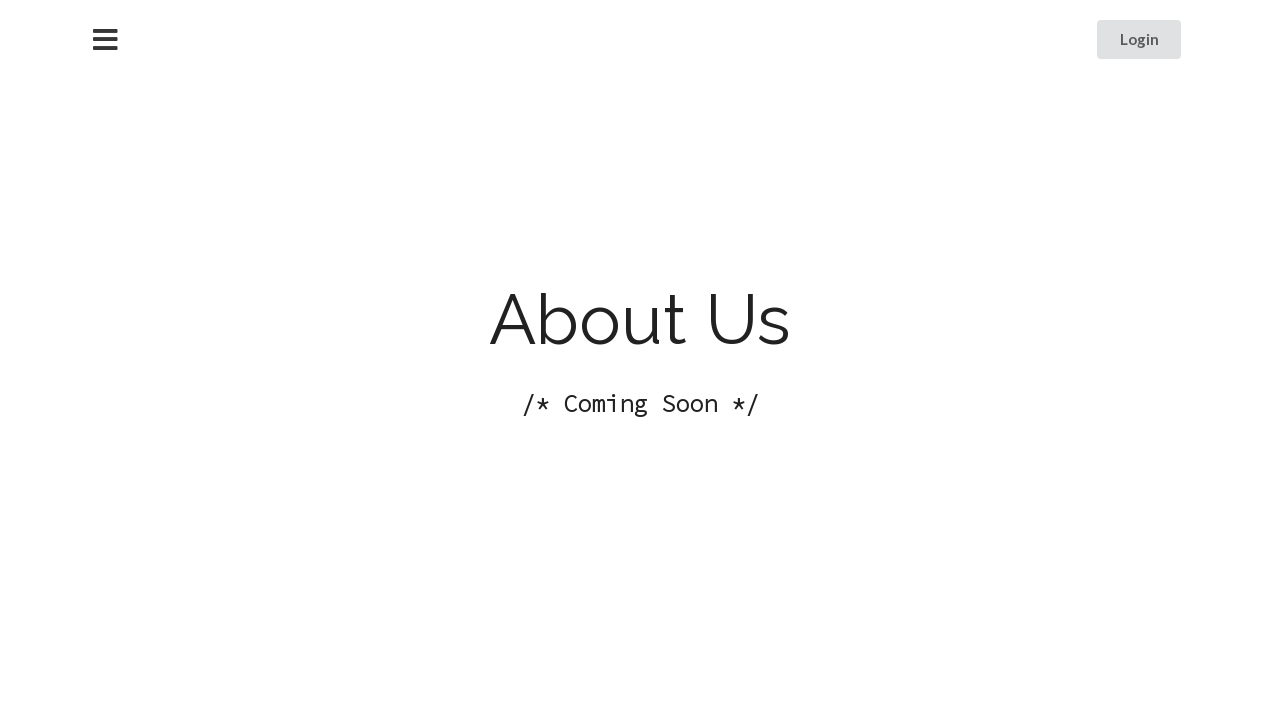